Fills the last name field in a practice form

Starting URL: https://www.techlistic.com/p/selenium-practice-form.html

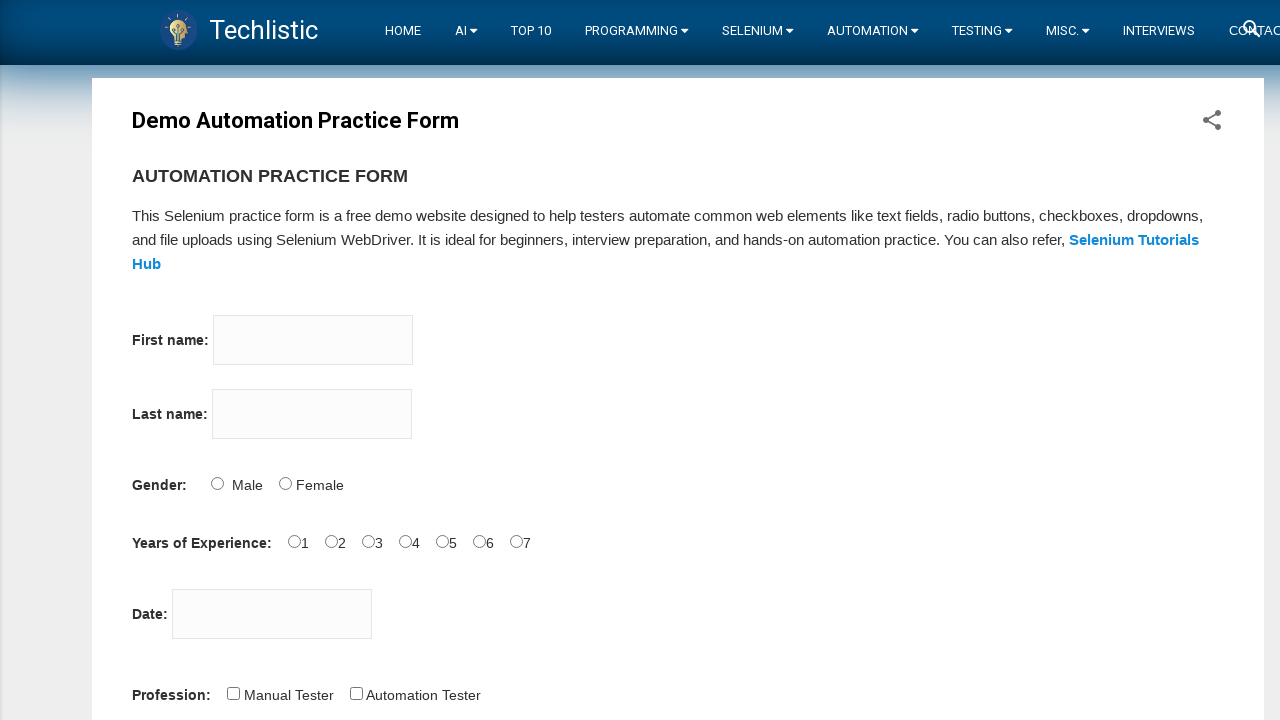

Navigated to Selenium practice form
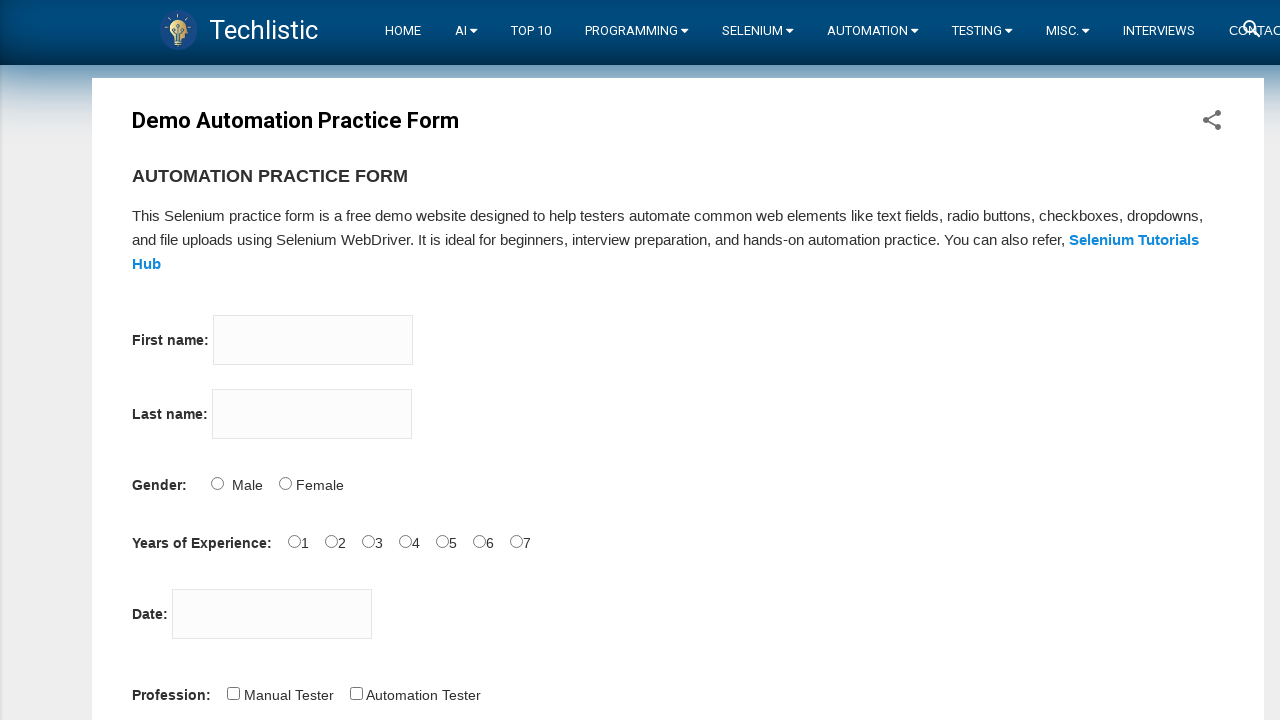

Filled last name field with 'Kumar' on input[name='lastname']
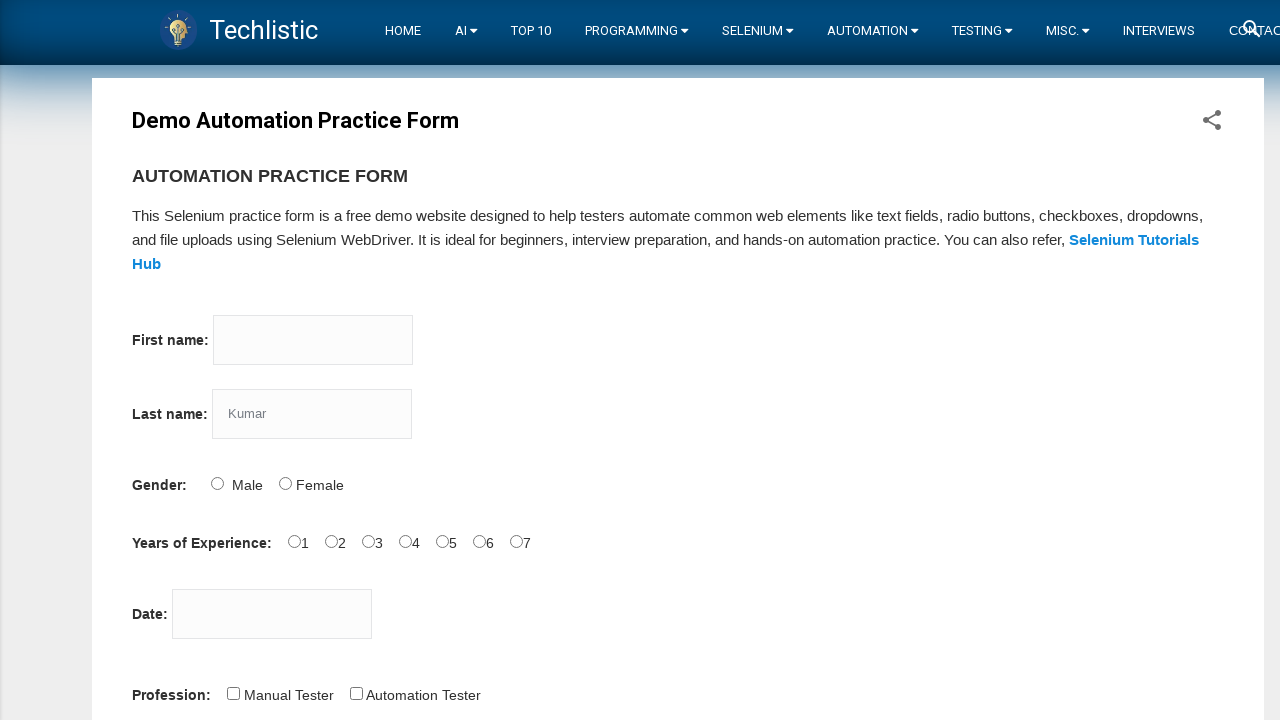

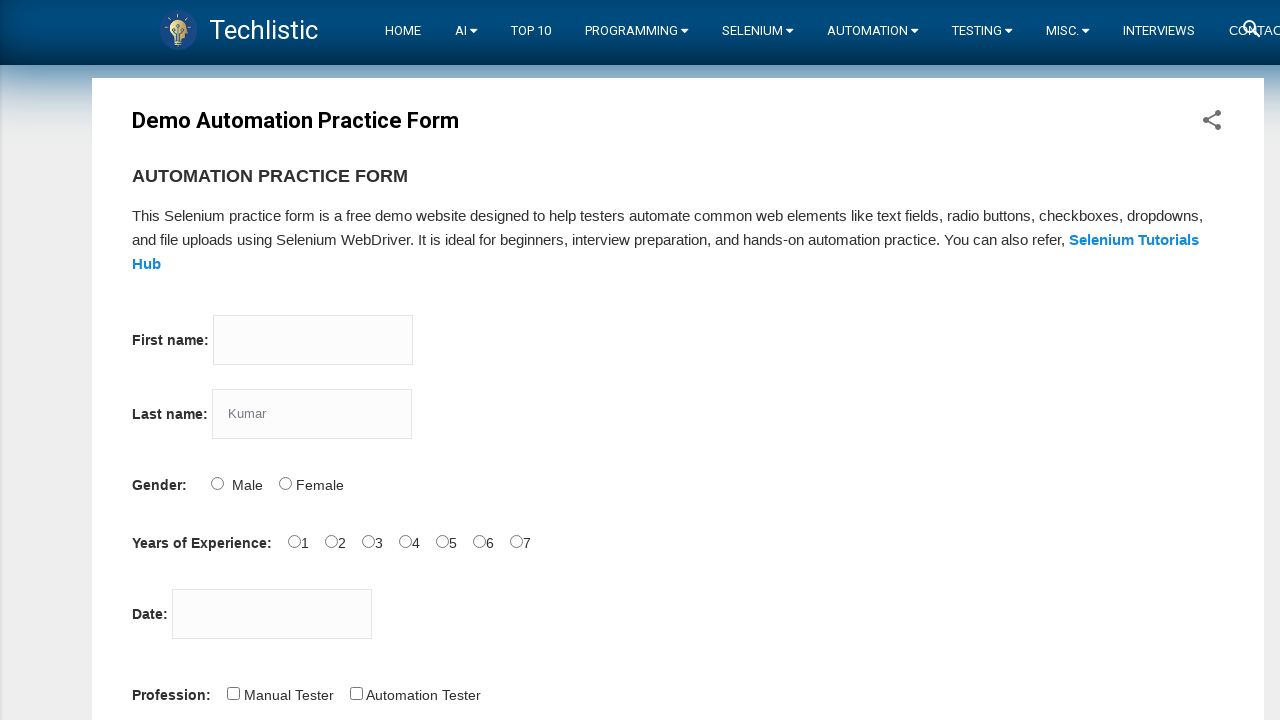